Clicks on a navigation menu link to test site navigation

Starting URL: http://www.calculator.net/

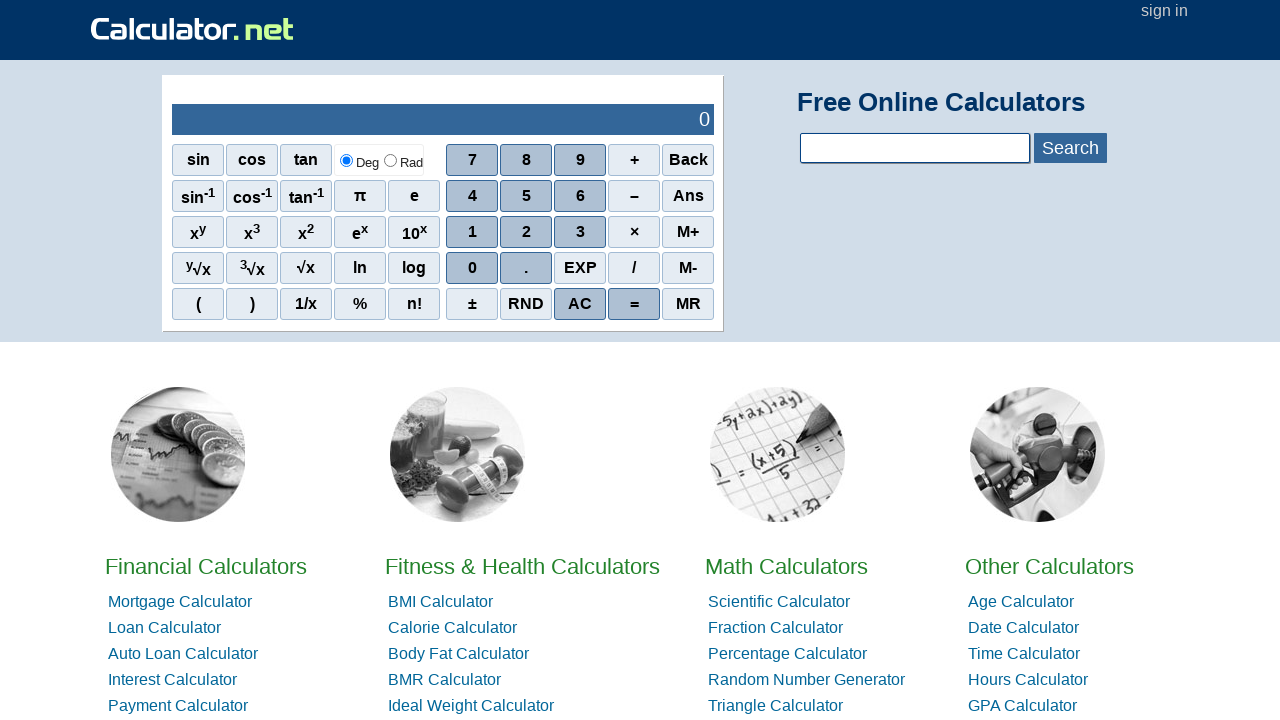

Navigated to Calculator.net homepage
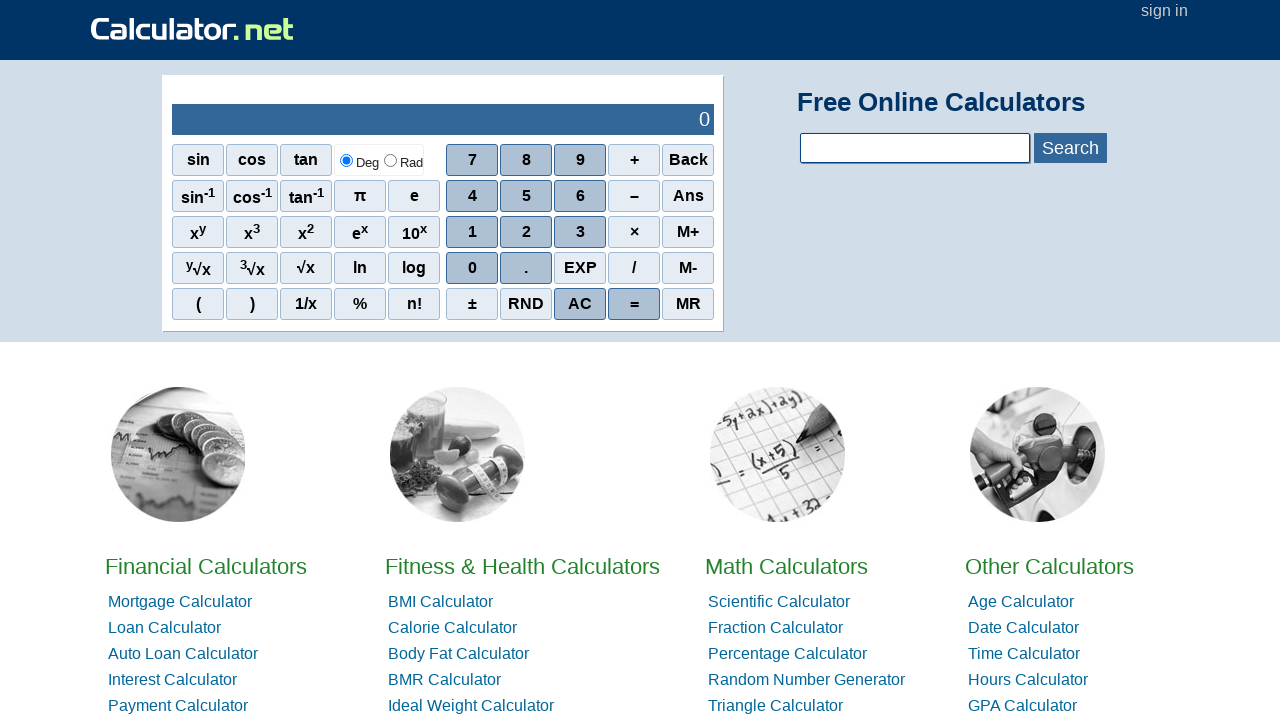

Clicked on navigation menu link to test site navigation at (164, 628) on xpath=//*[@id='hl1']/li[2]/a
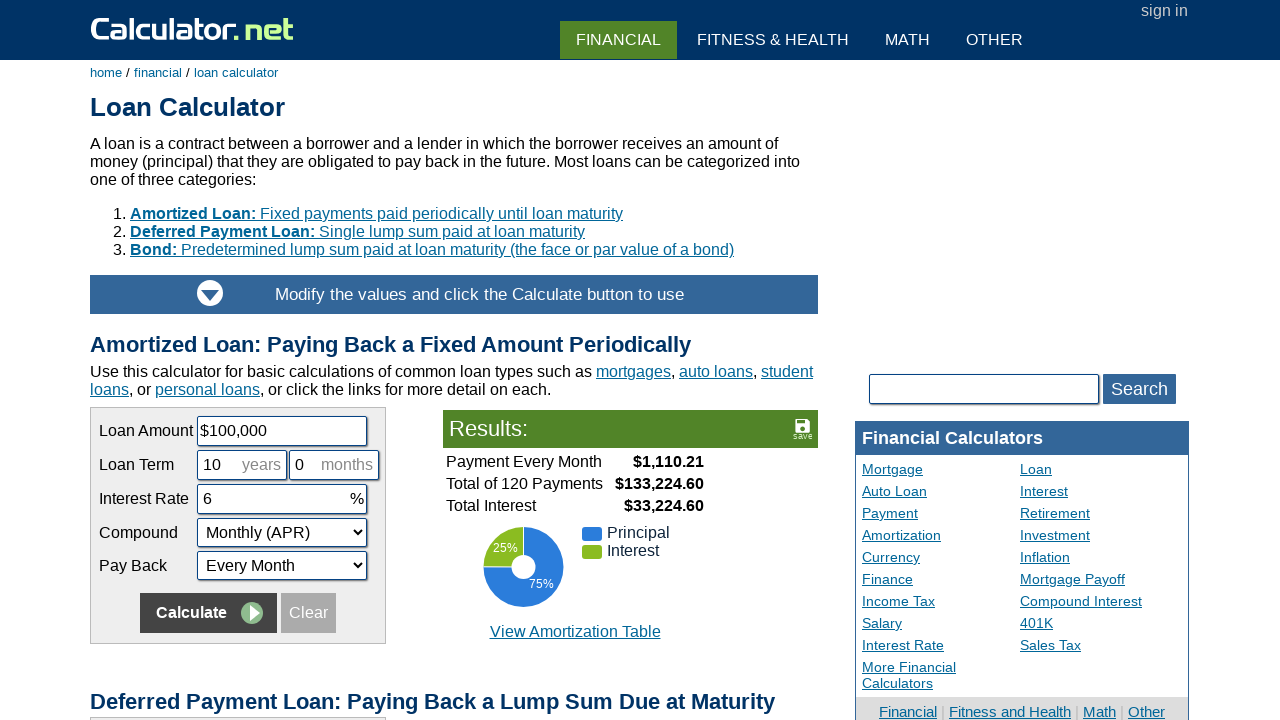

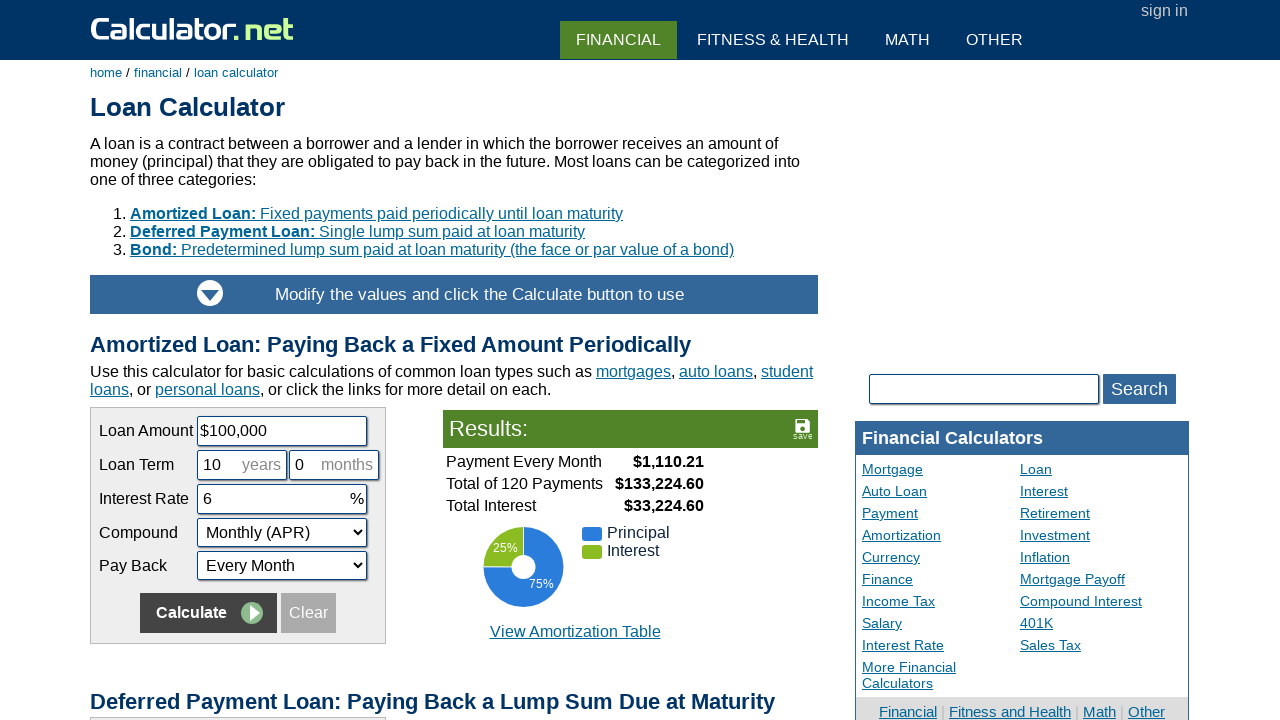